Navigates to Heroku homepage, clicks the Sign Up button, and fills out the registration form with test data

Starting URL: https://www.heroku.com

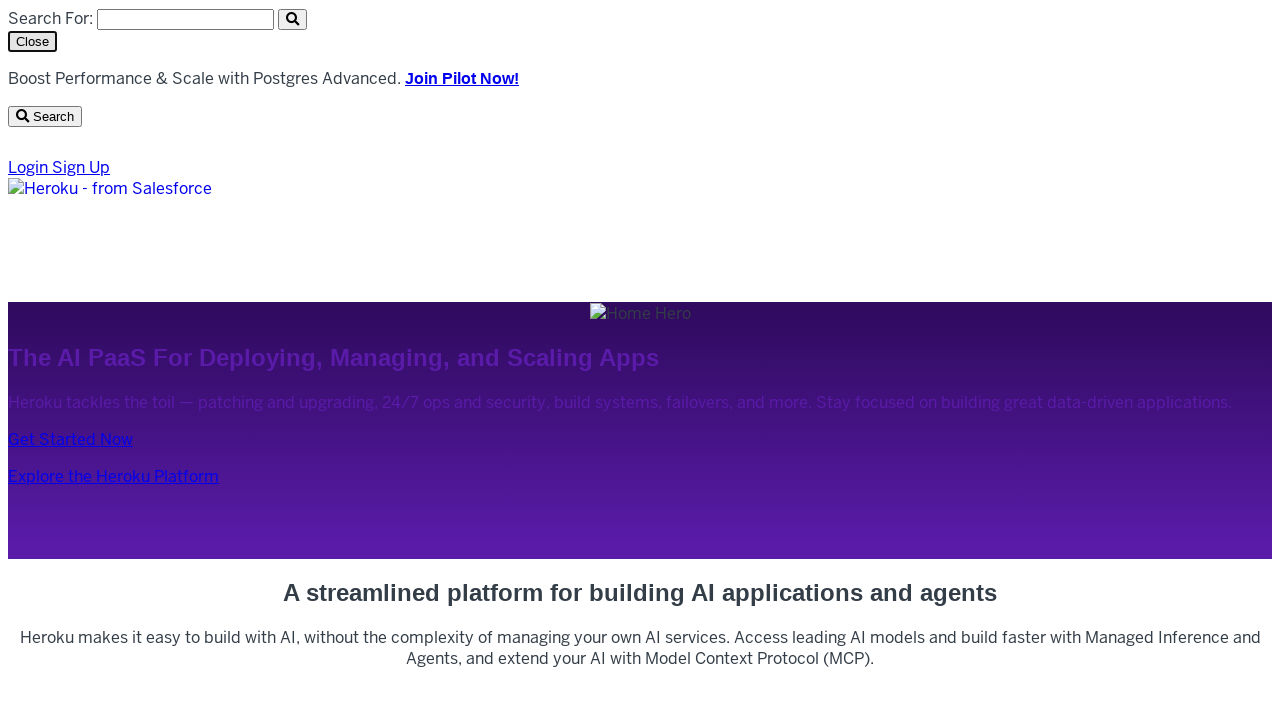

Navigated to Heroku homepage
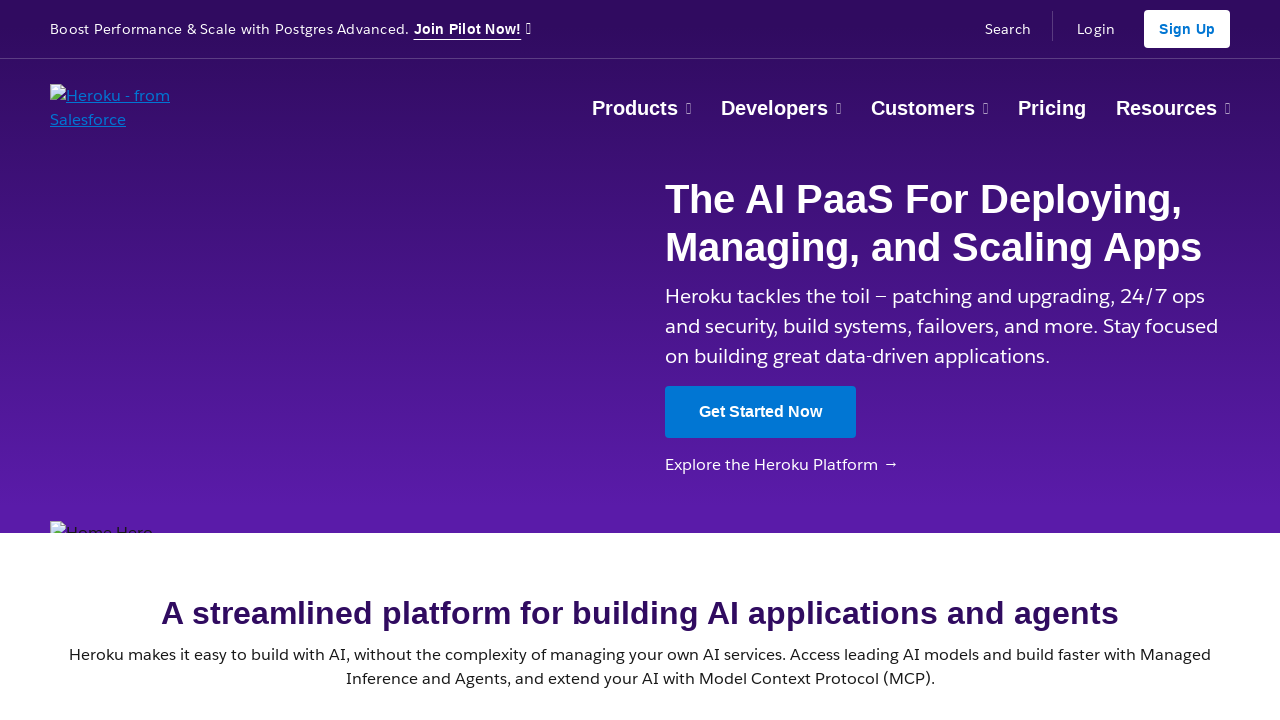

Clicked Sign Up button at (1187, 29) on a:has-text('Sign Up')
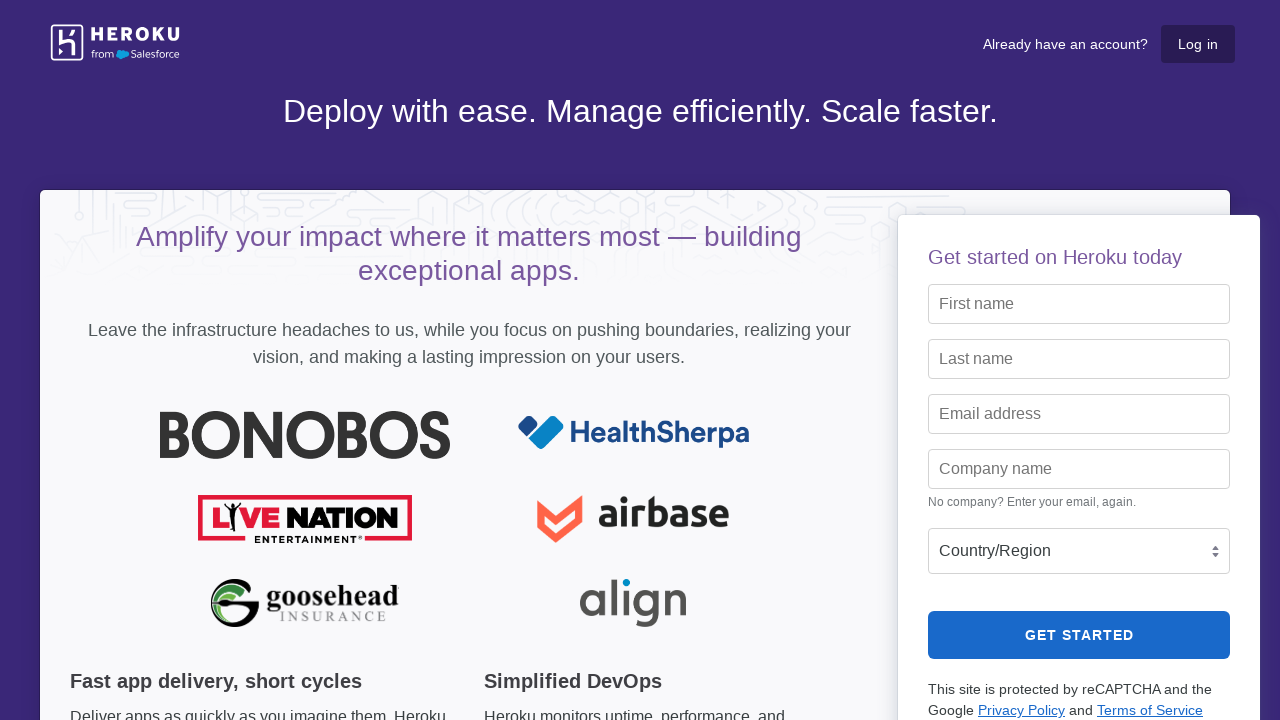

Registration form loaded
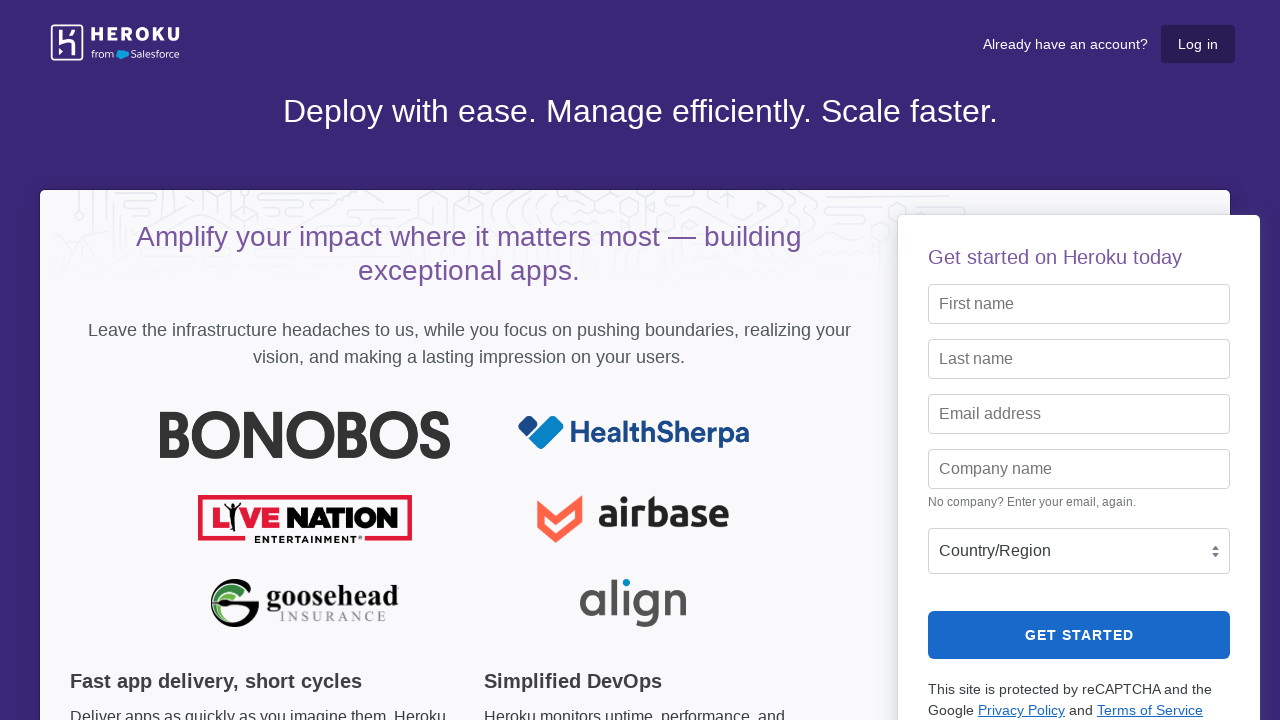

Filled in first name: Roma on #first_name
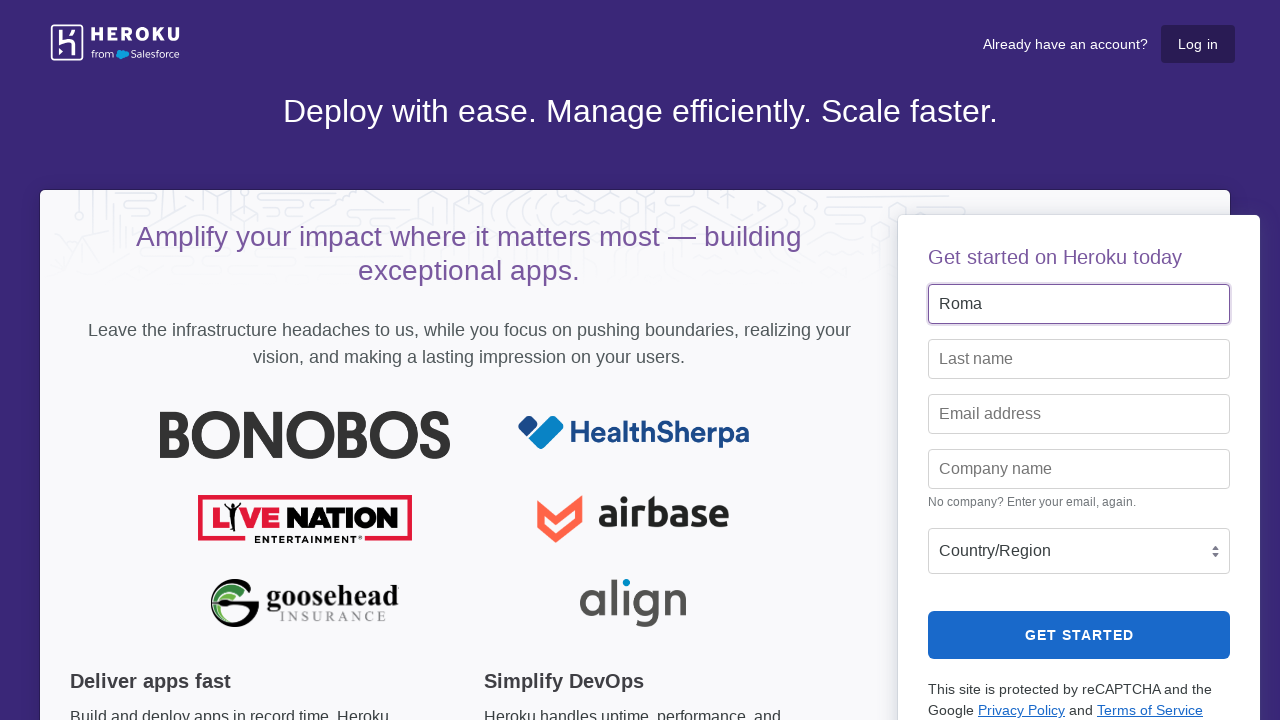

Filled in last name: Secure on #last_name
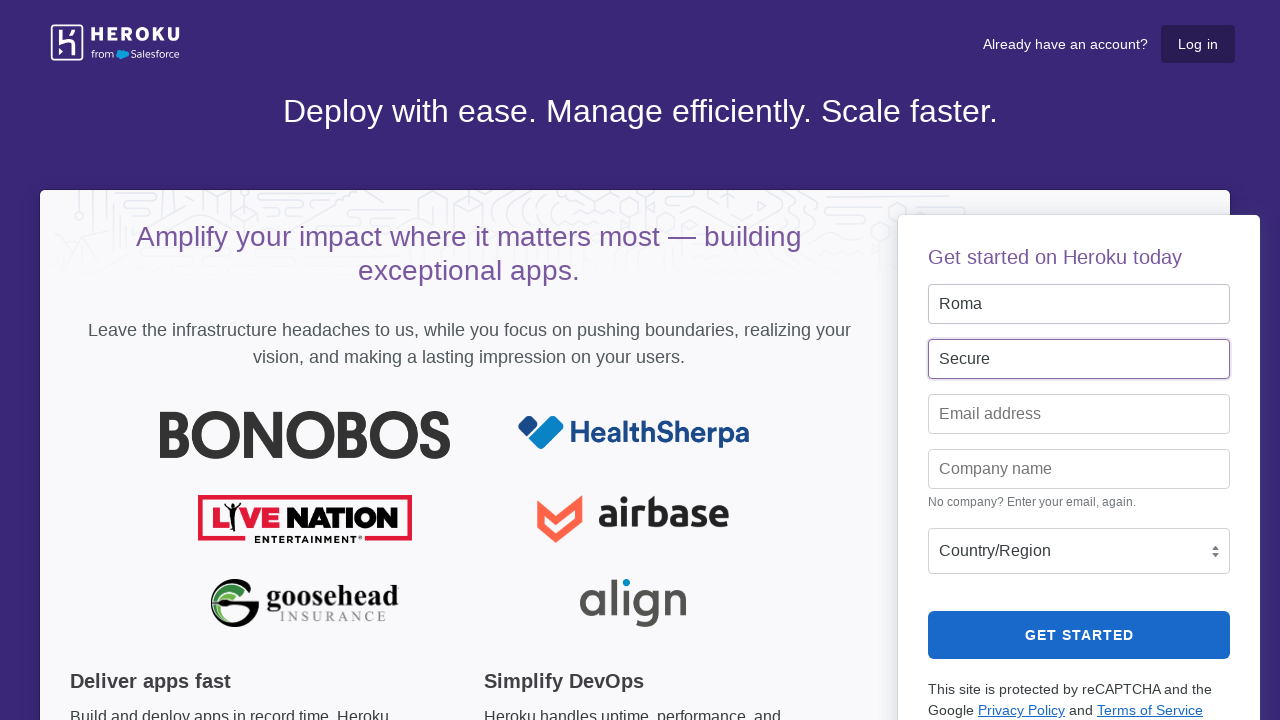

Filled in email: testuser732@example.com on #email
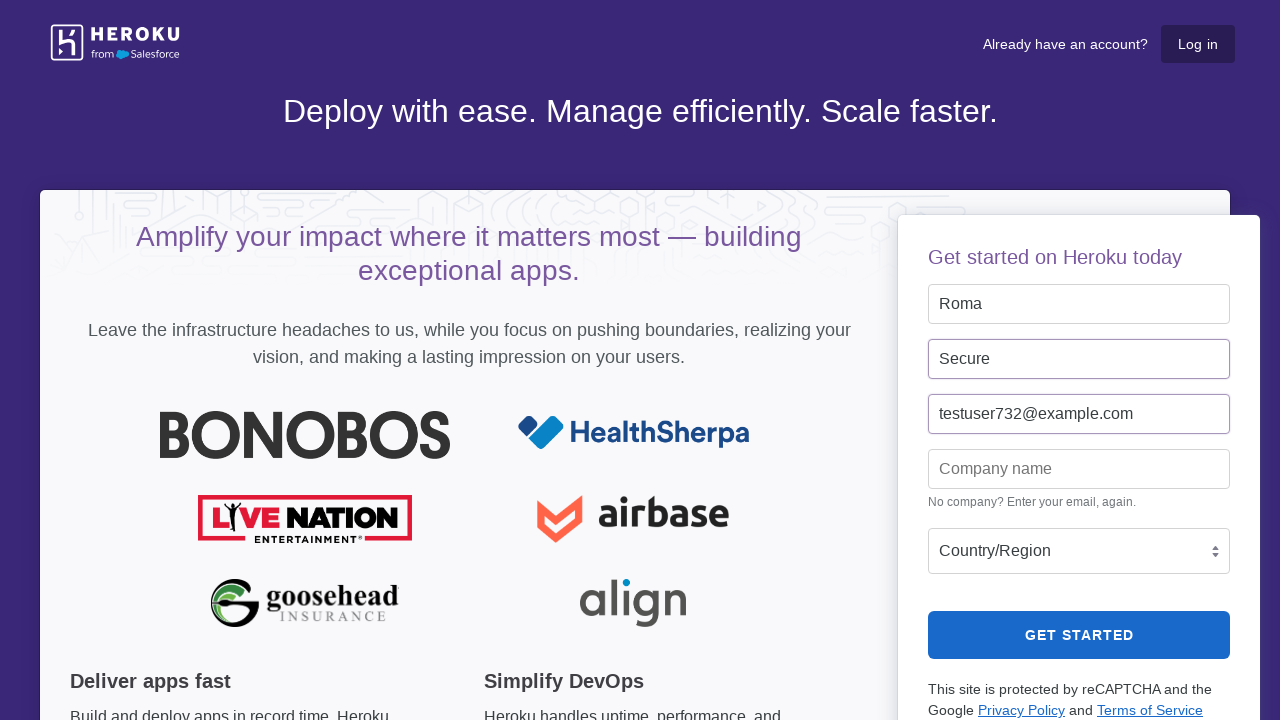

Filled in company: Shern on input[name='company']
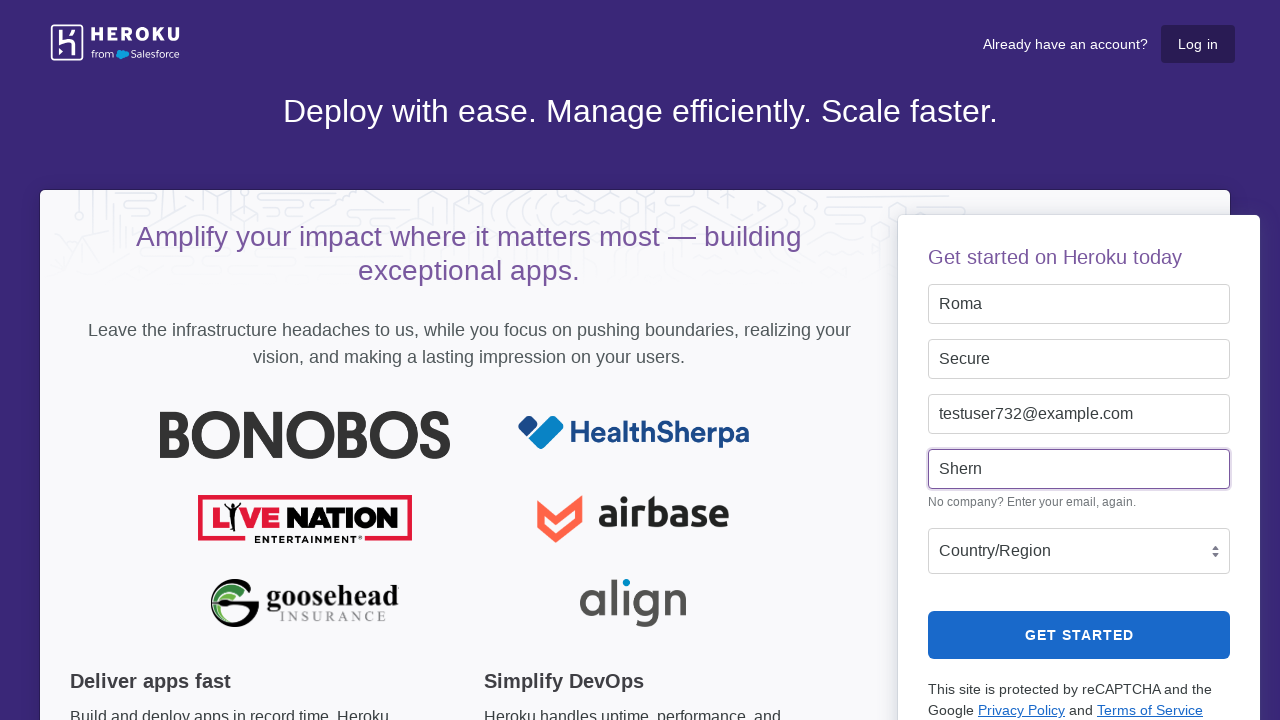

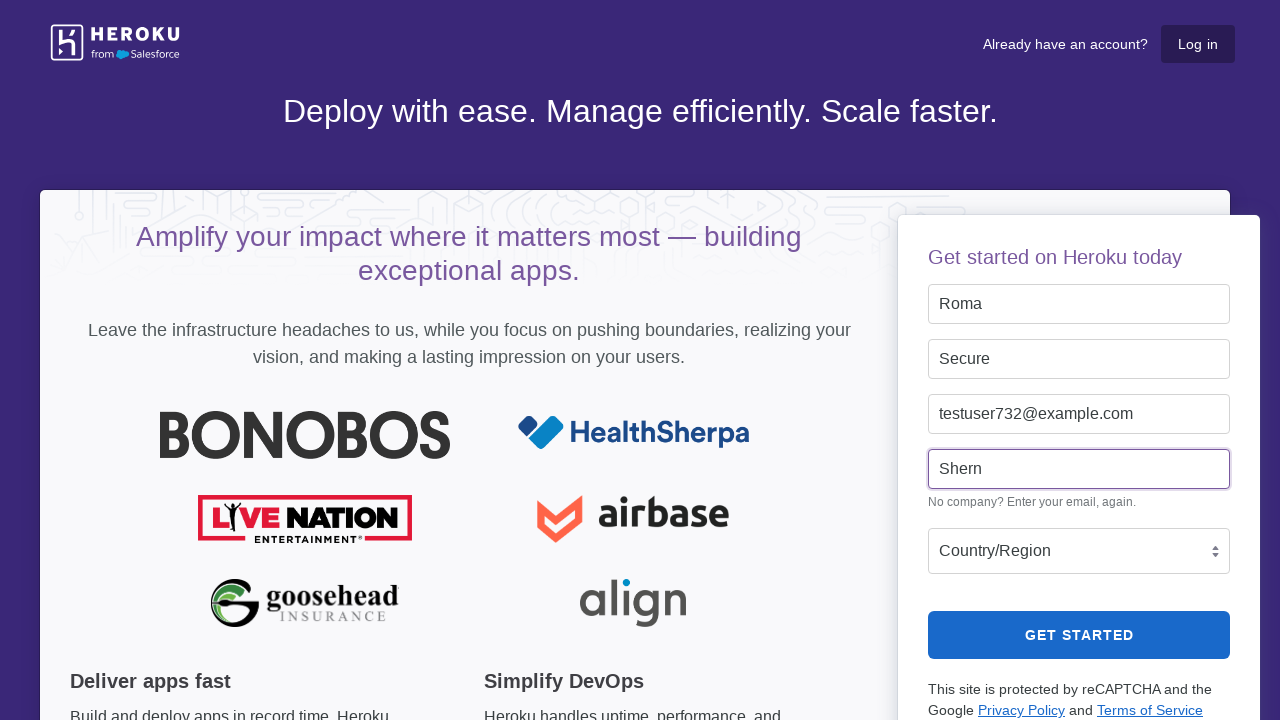